Tests searching for a specific book title ("Git Pocket Guide") in the search input and verifies the search results show the expected book while hiding irrelevant results.

Starting URL: https://demoqa.com/books

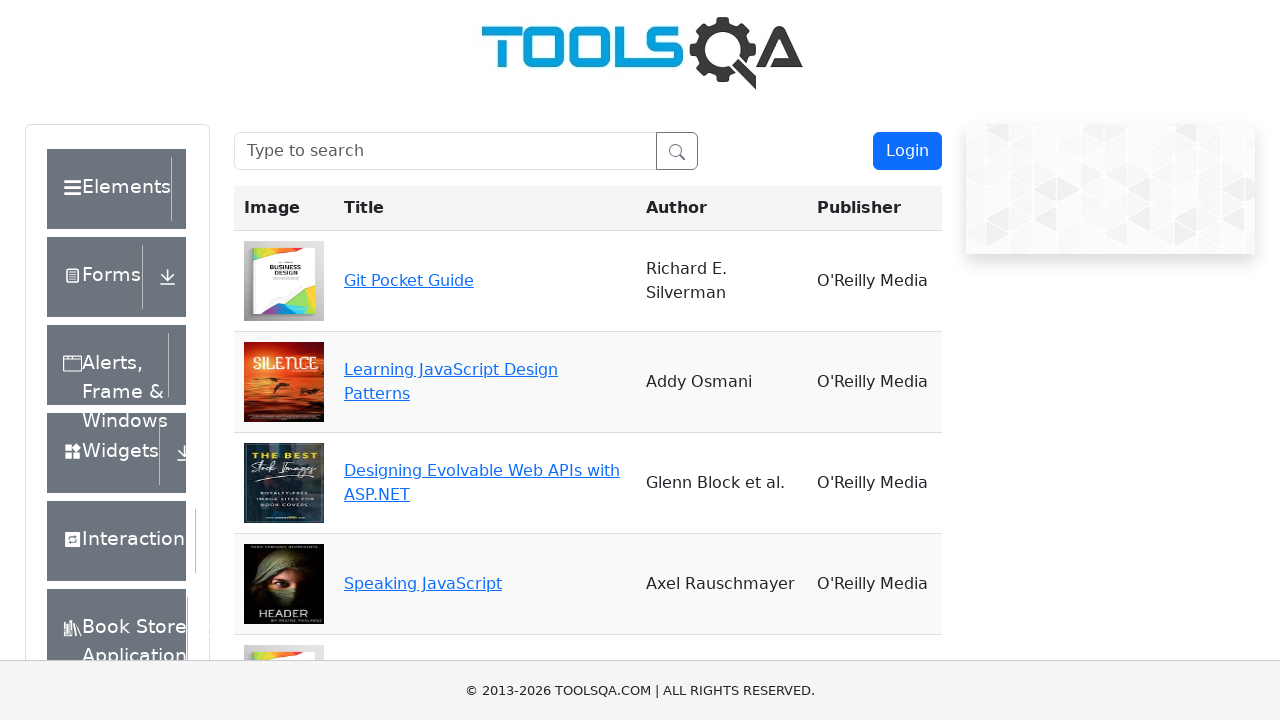

Filled search box with 'Git Pocket Guide' on #searchBox
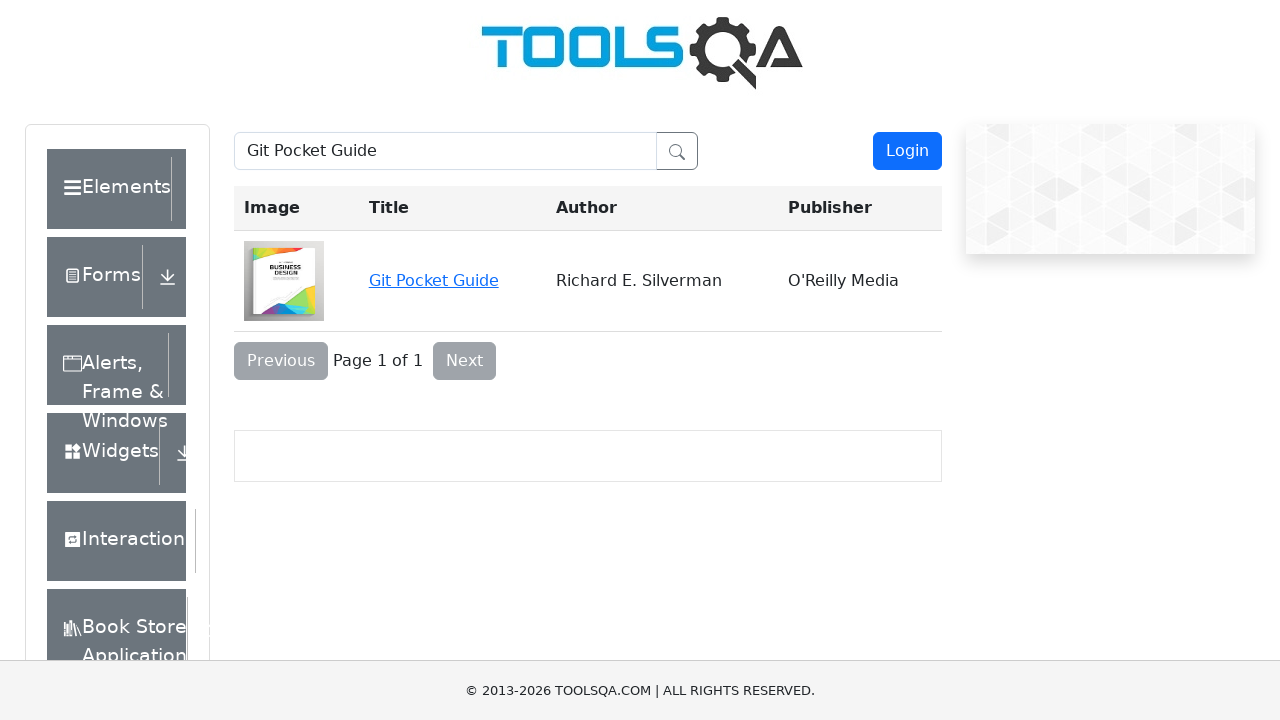

Waited 500ms for search results to filter
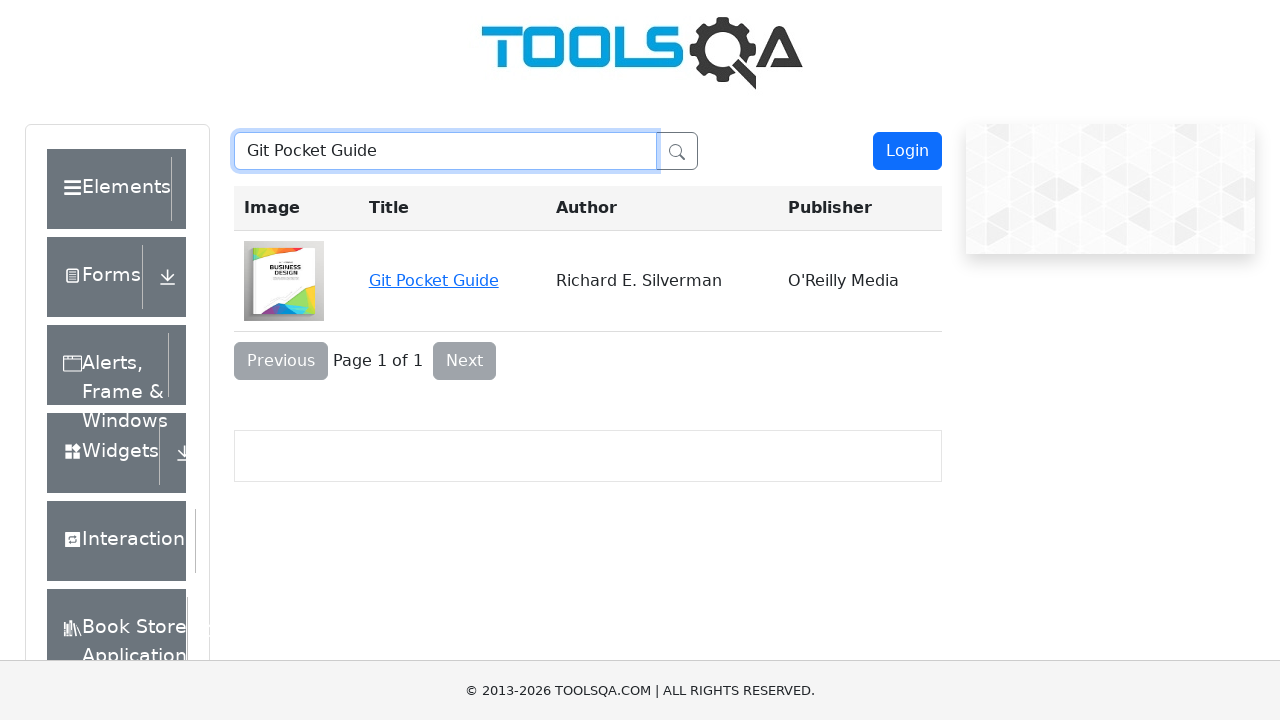

Located book link for 'Git Pocket Guide'
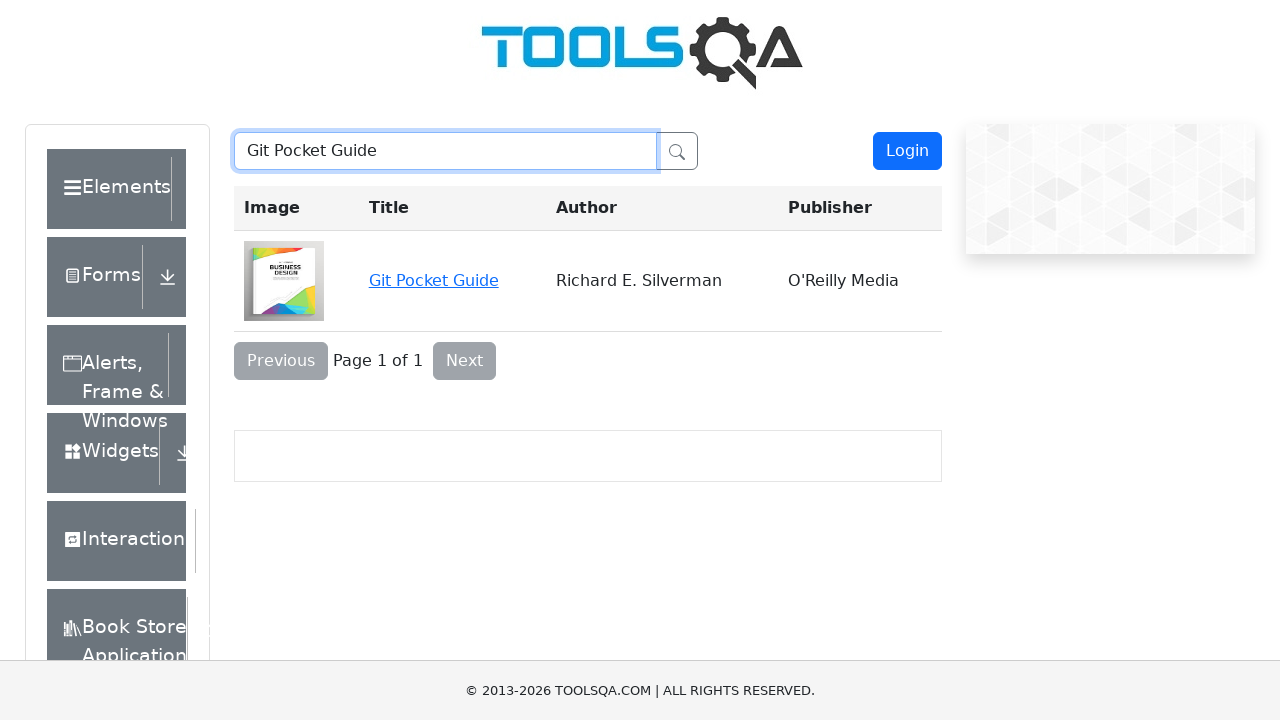

Asserted that 'Git Pocket Guide' book is present in search results
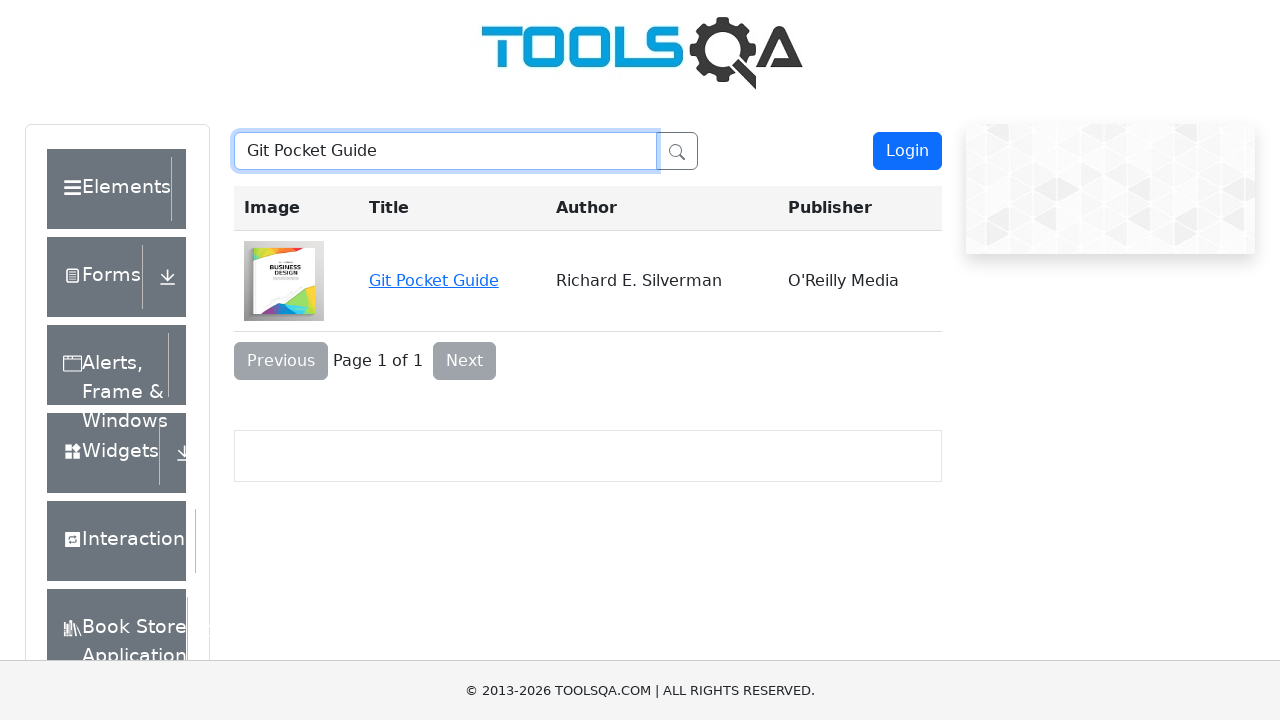

Waited for first 'Git Pocket Guide' book link to become visible
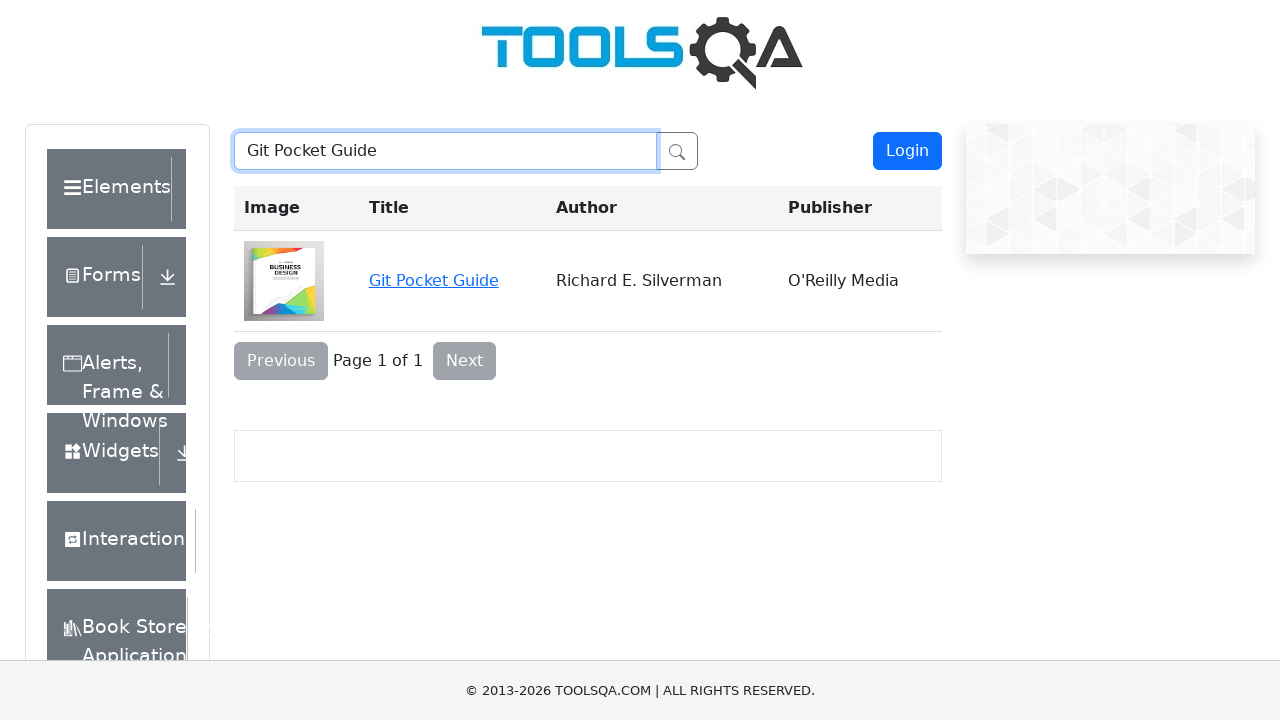

Located irrelevant book 'Some Other Book'
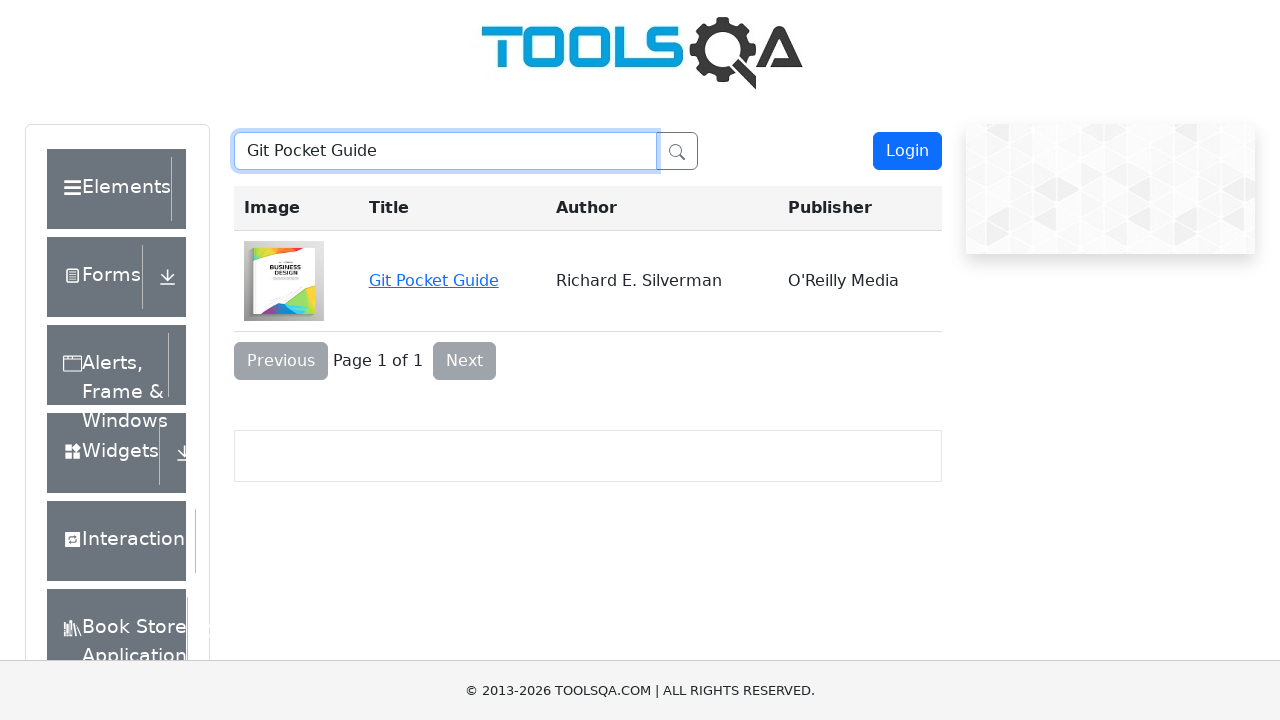

Asserted that irrelevant book 'Some Other Book' is not visible in search results
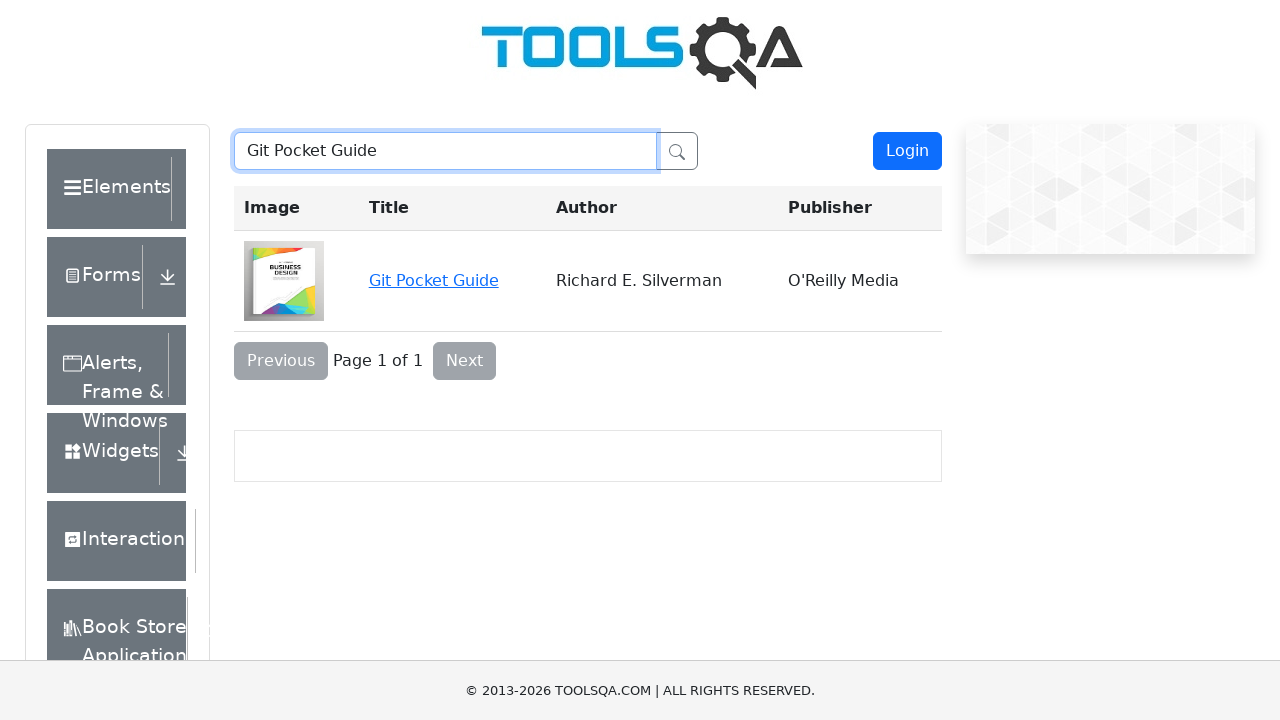

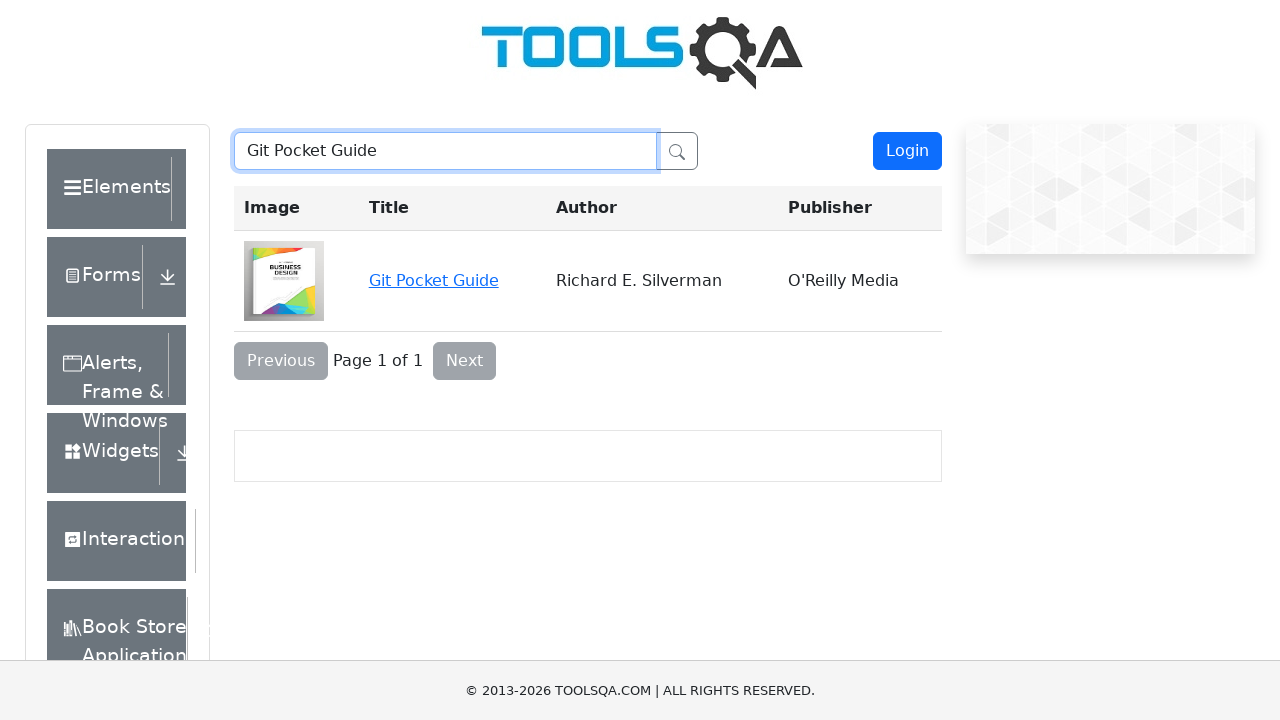